Tests dynamic loading by clicking the Start button and waiting for "Hello World!" text to appear

Starting URL: https://the-internet.herokuapp.com/dynamic_loading/1

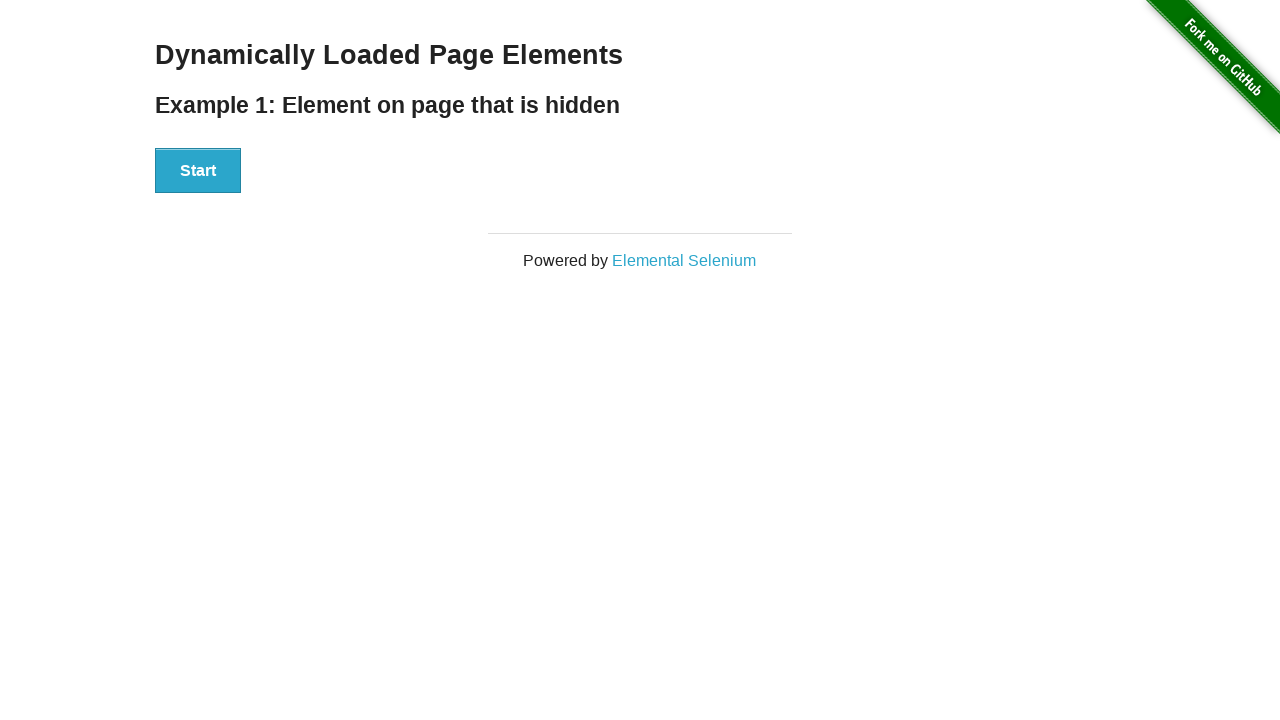

Clicked the Start button to trigger dynamic loading at (198, 171) on xpath=//div[@id='start']/button
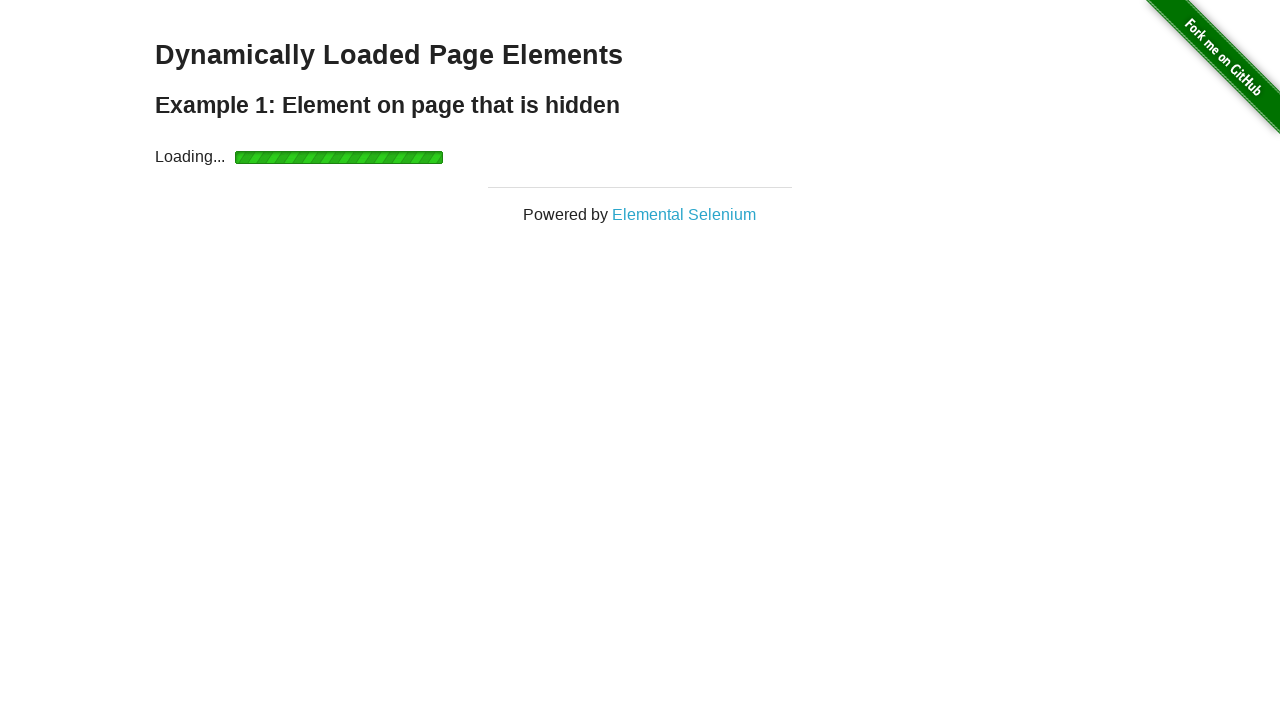

Waited for 'Hello World!' text to appear and become visible
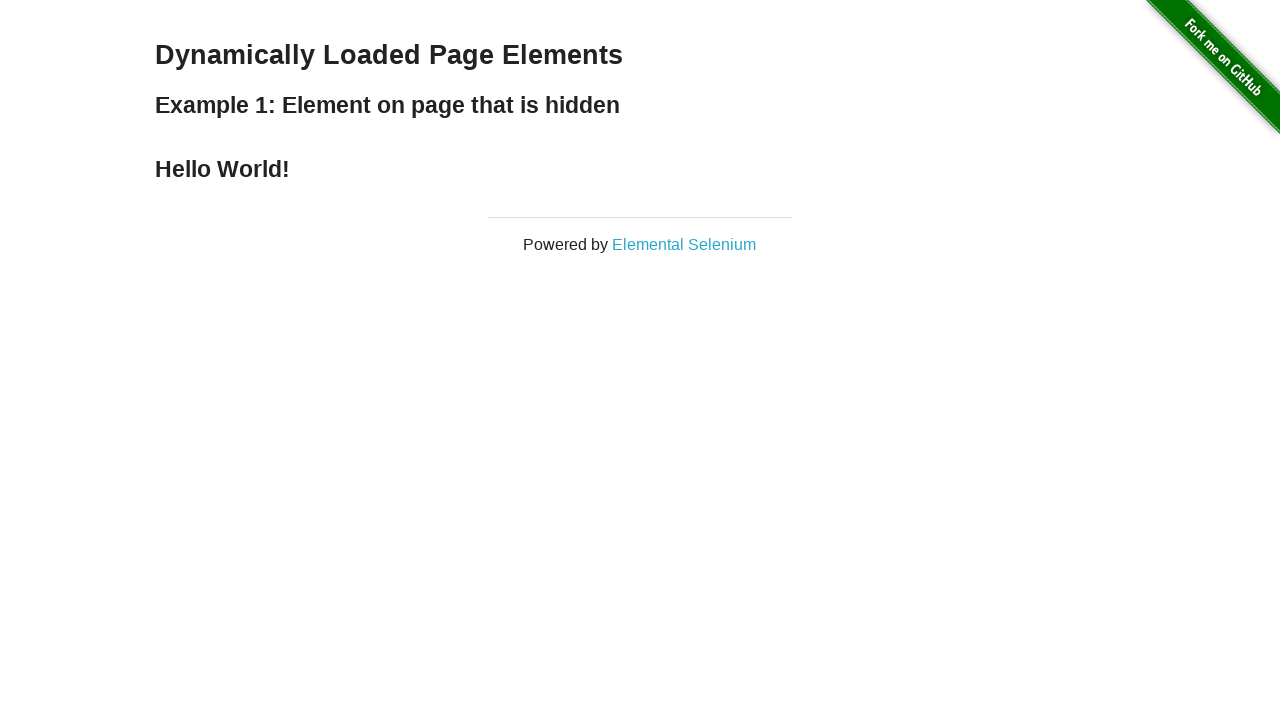

Verified that 'Hello World!' element is visible
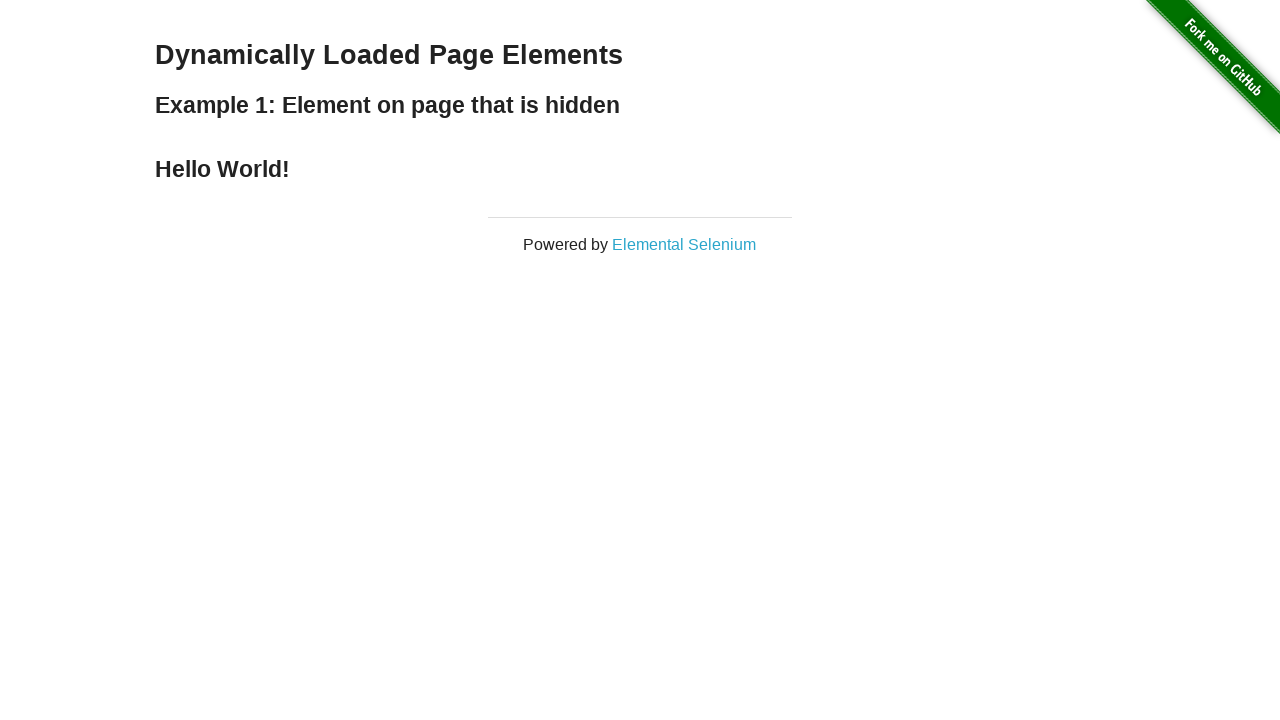

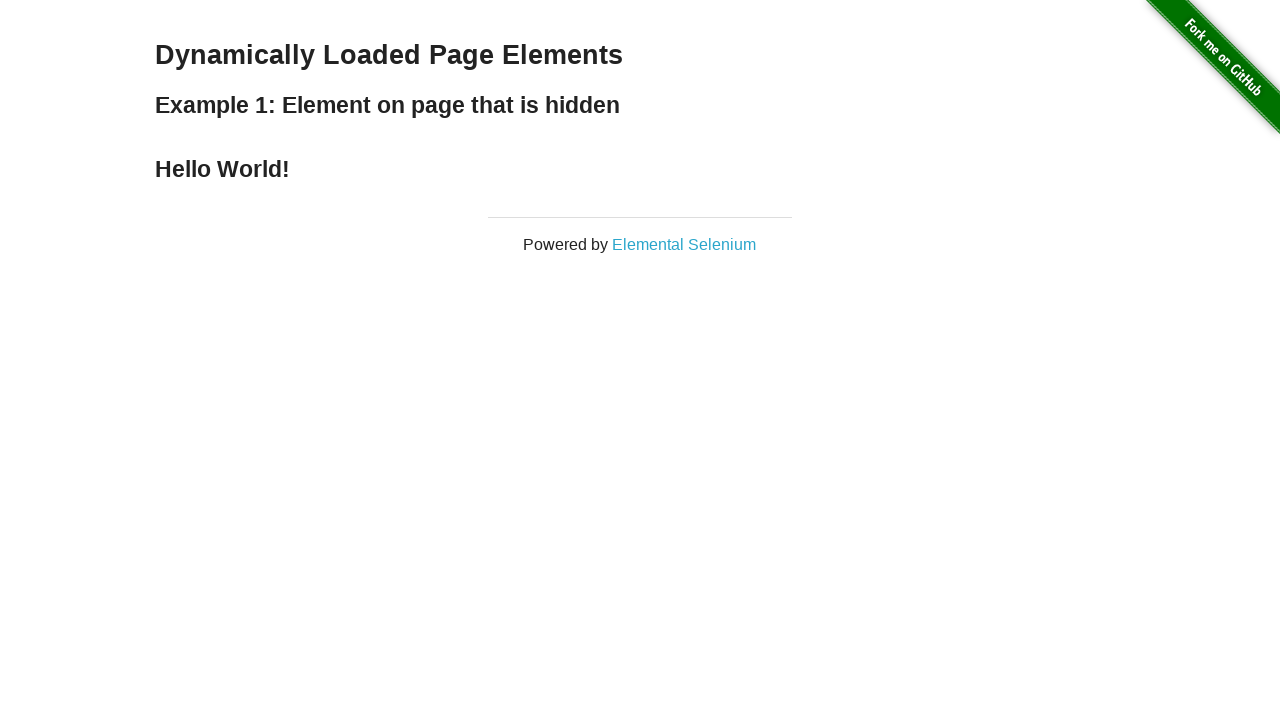